Tests that clicking the "Due" column header sorts the numeric values in ascending order by clicking the header and verifying the column values are sorted.

Starting URL: http://the-internet.herokuapp.com/tables

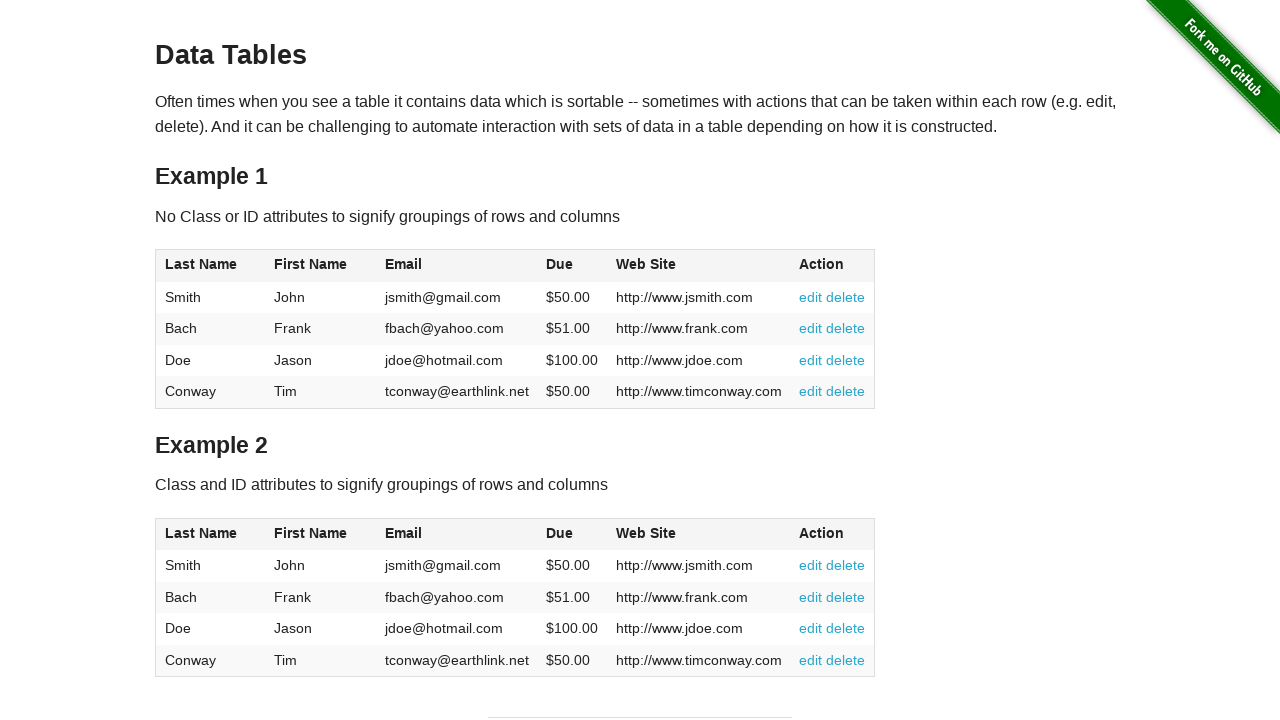

Clicked the 'Due' column header to sort at (572, 266) on #table1 thead tr th:nth-of-type(4)
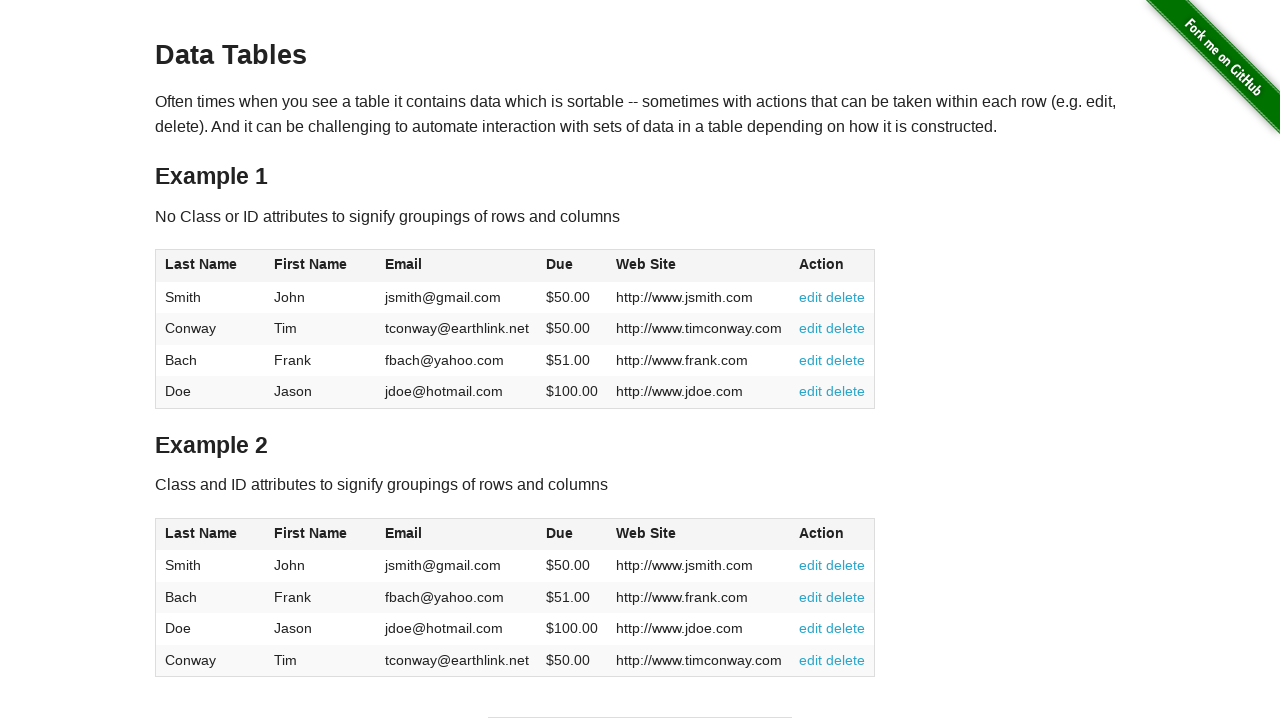

Due column cells loaded
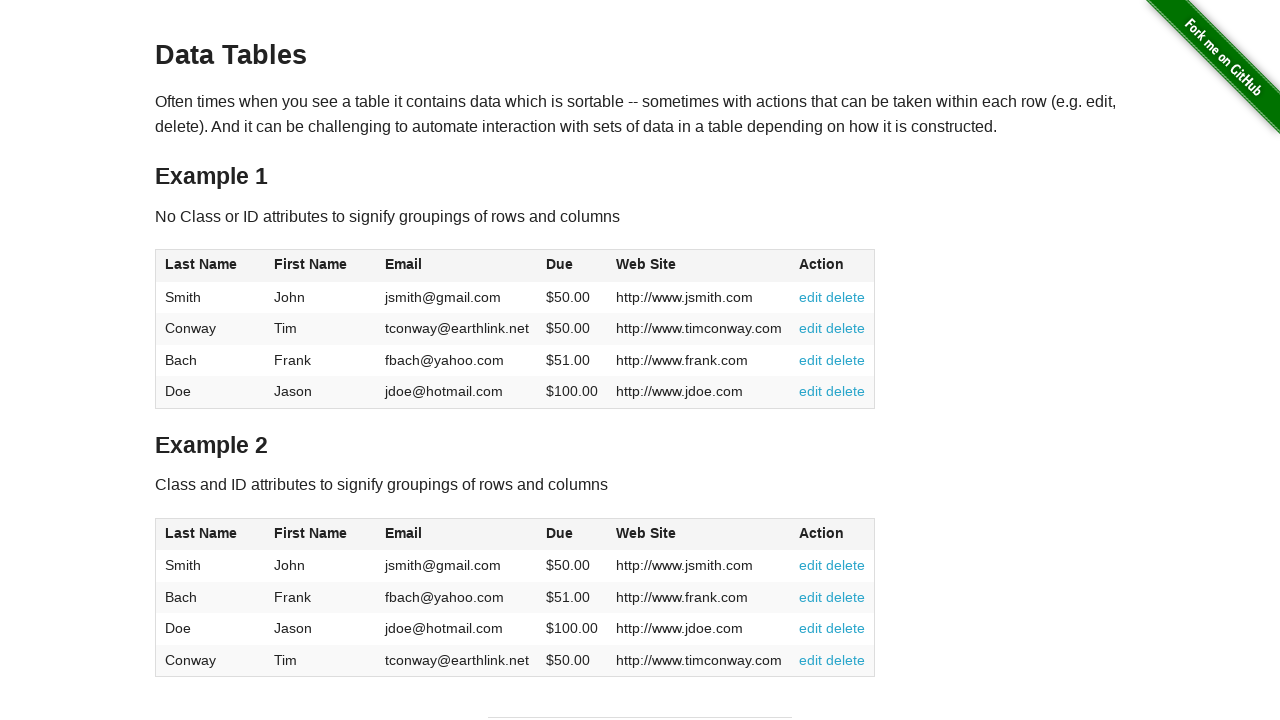

Retrieved all due column cell elements
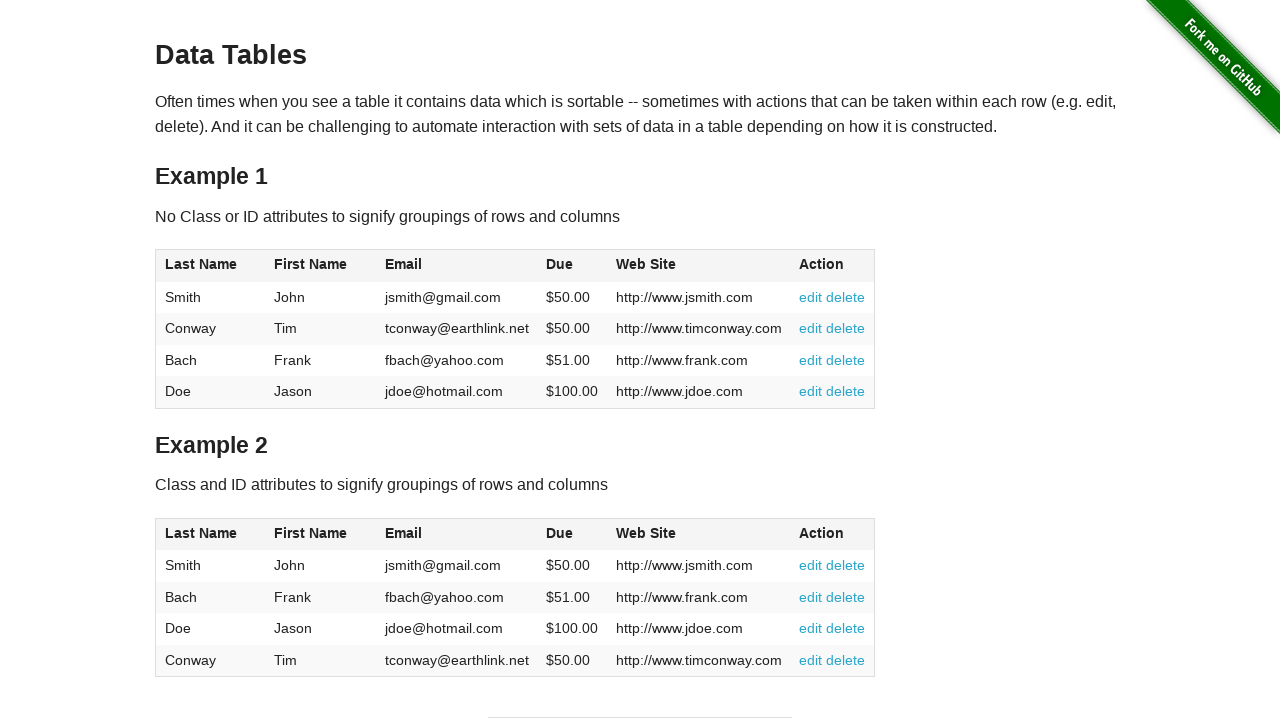

Extracted 4 due values from the column
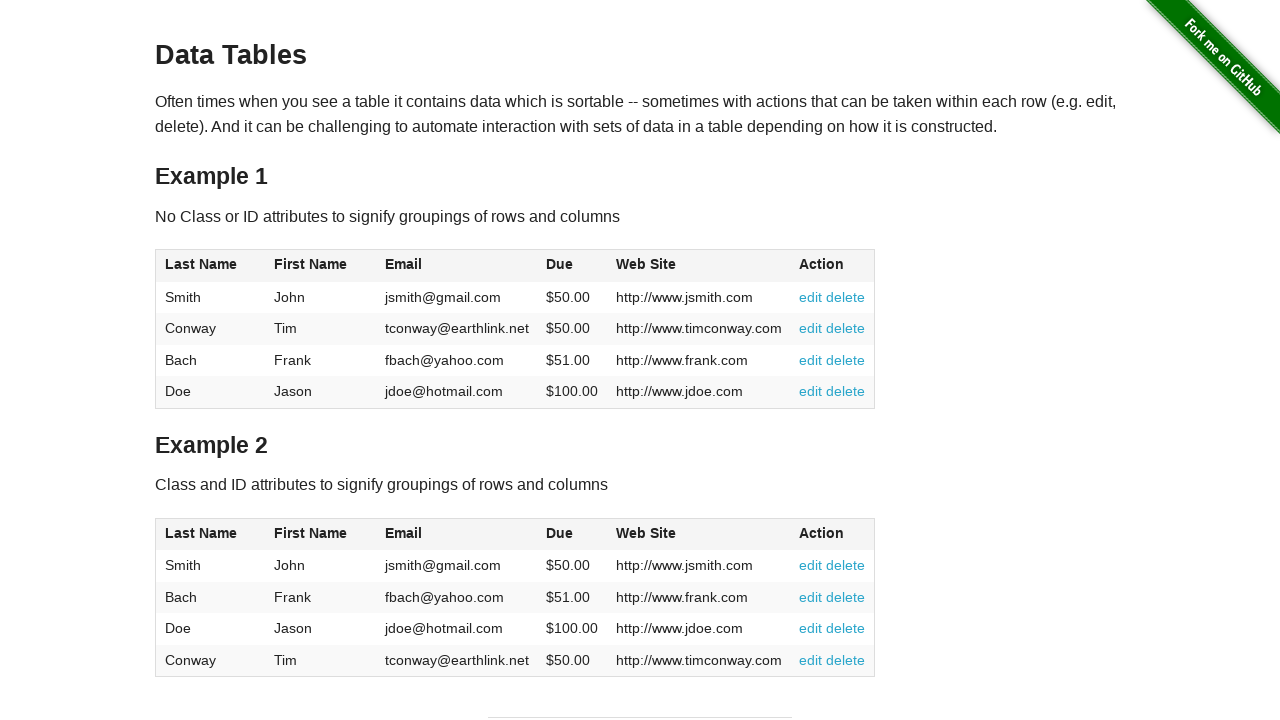

Verified that due column values are sorted in ascending order
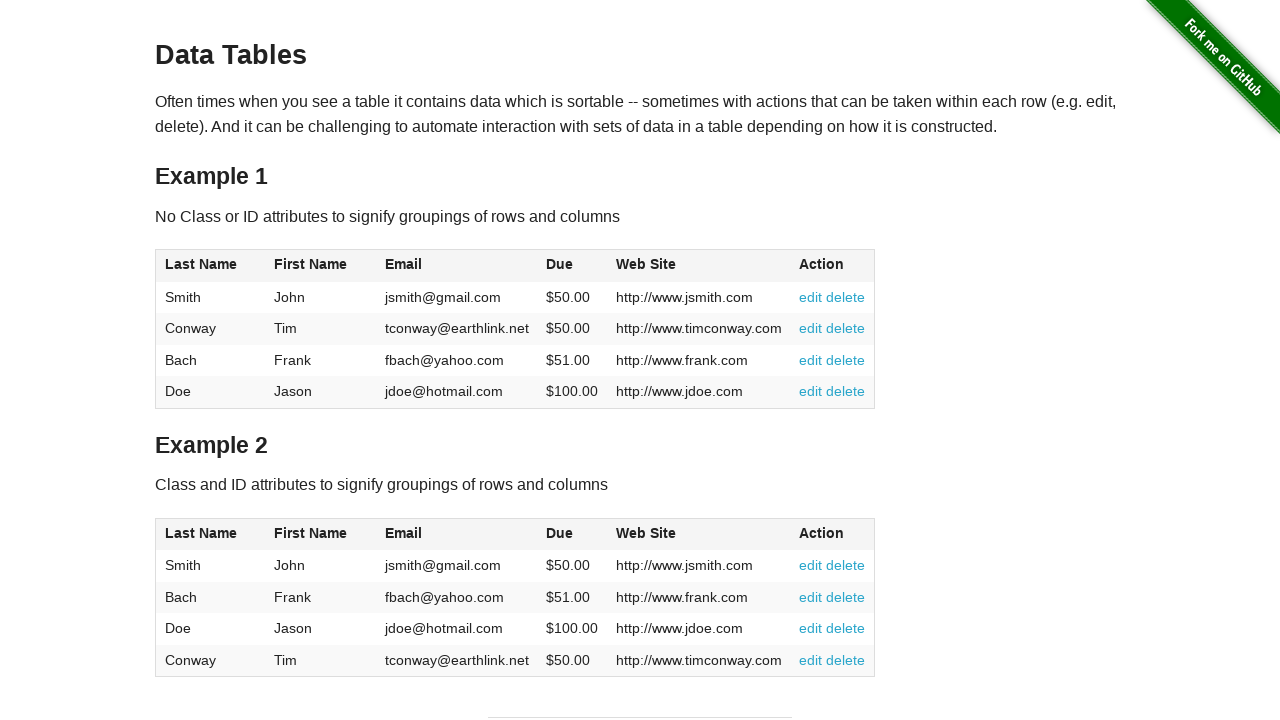

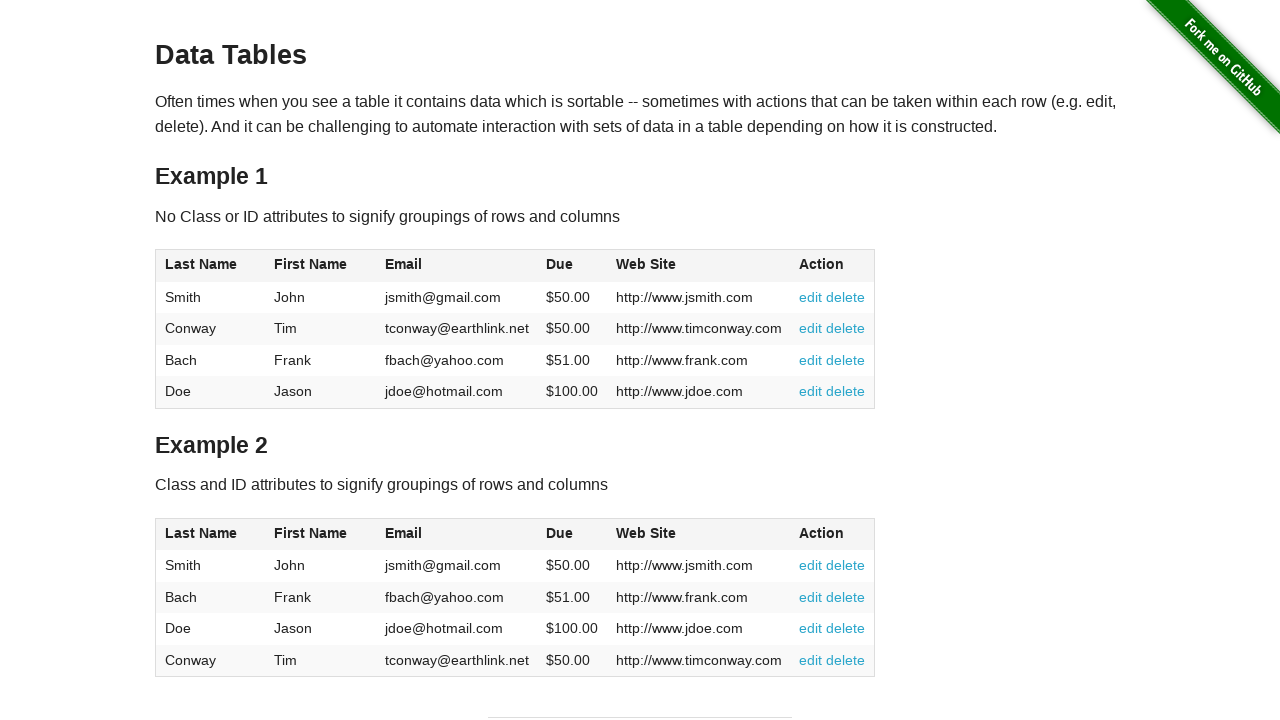